Tests multiple window handling by clicking a link that opens a new window, then verifying both windows exist and switching between them to confirm correct page titles and URLs.

Starting URL: https://the-internet.herokuapp.com/windows

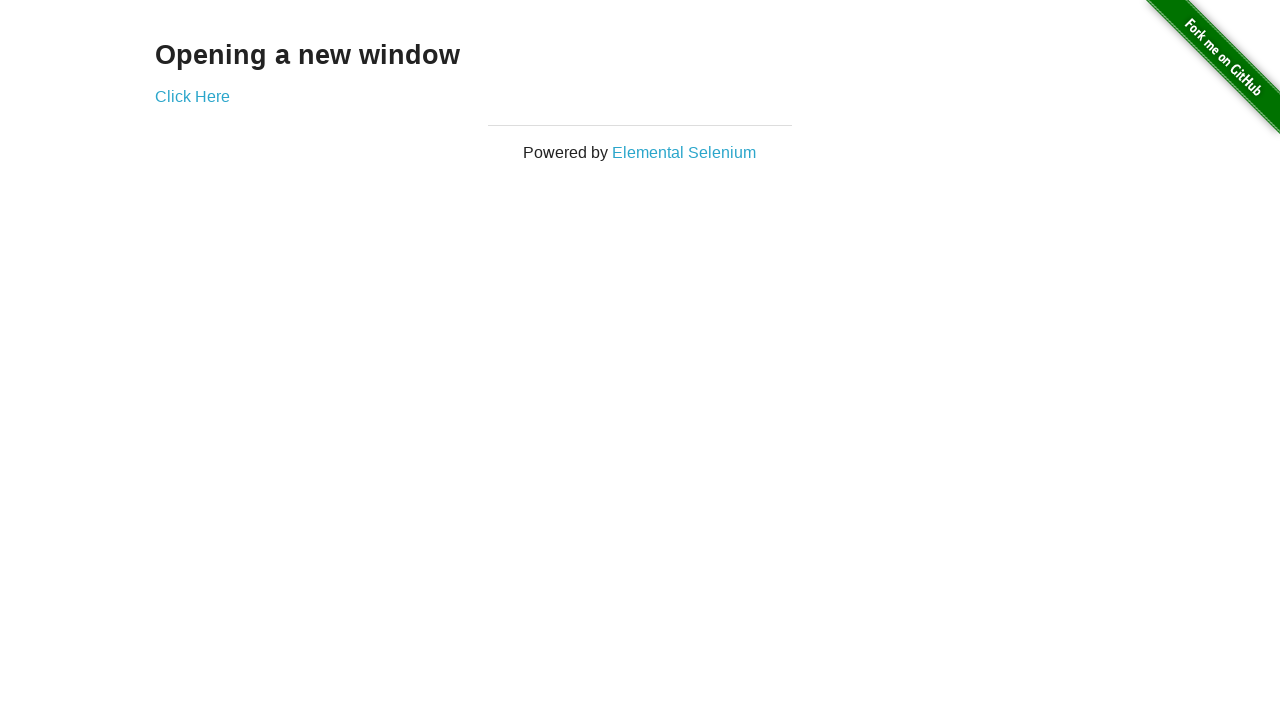

Verified only one page exists initially
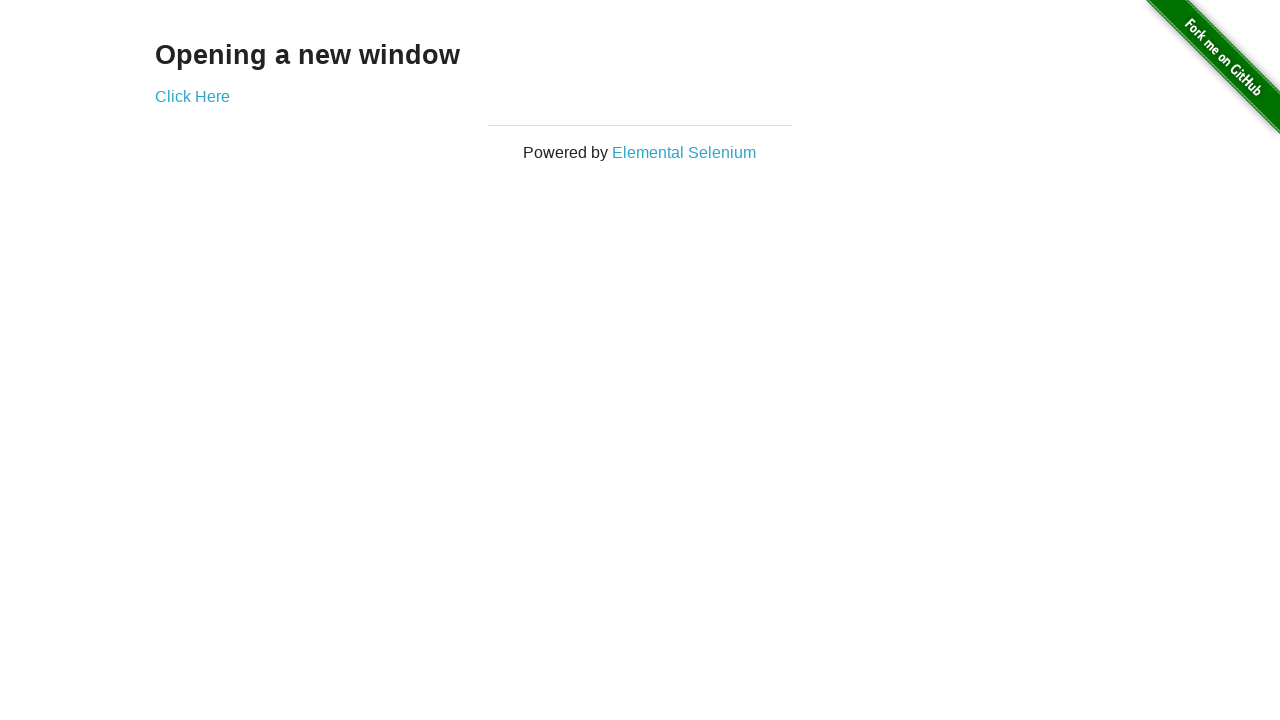

Clicked 'Click Here' link to open new window at (192, 96) on .example a
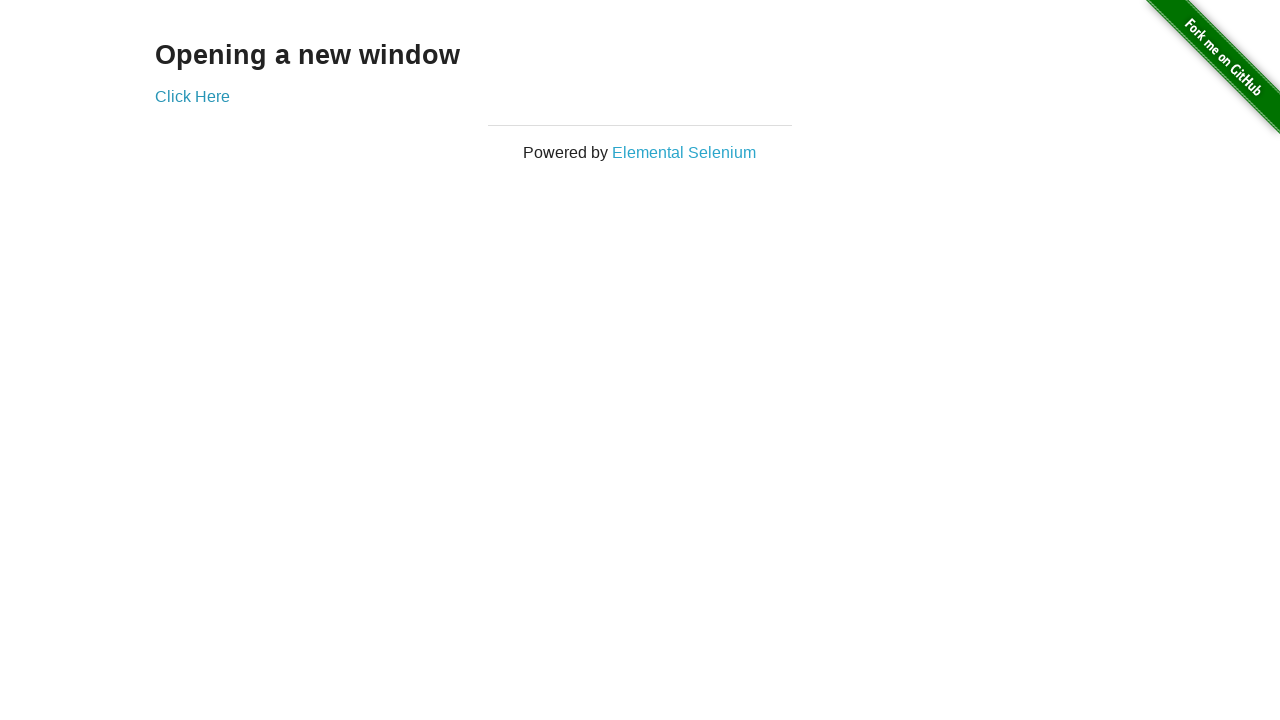

Captured new page object from context
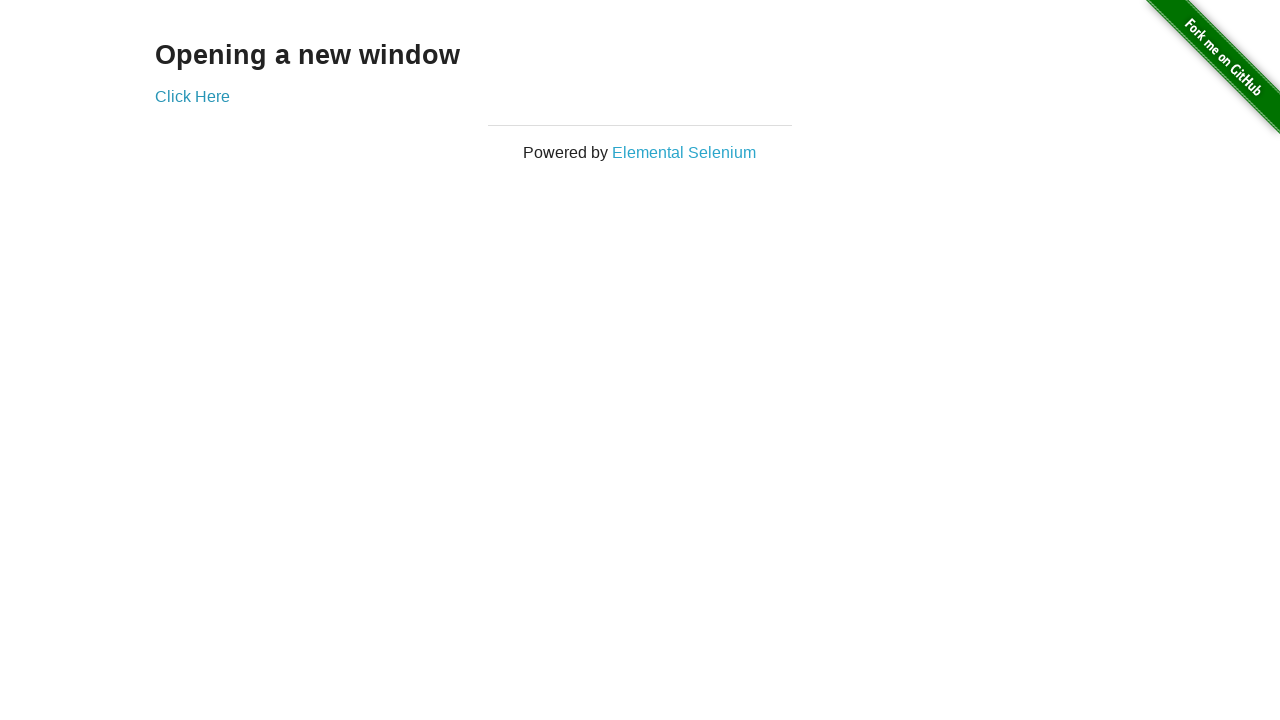

Verified two pages now exist in context
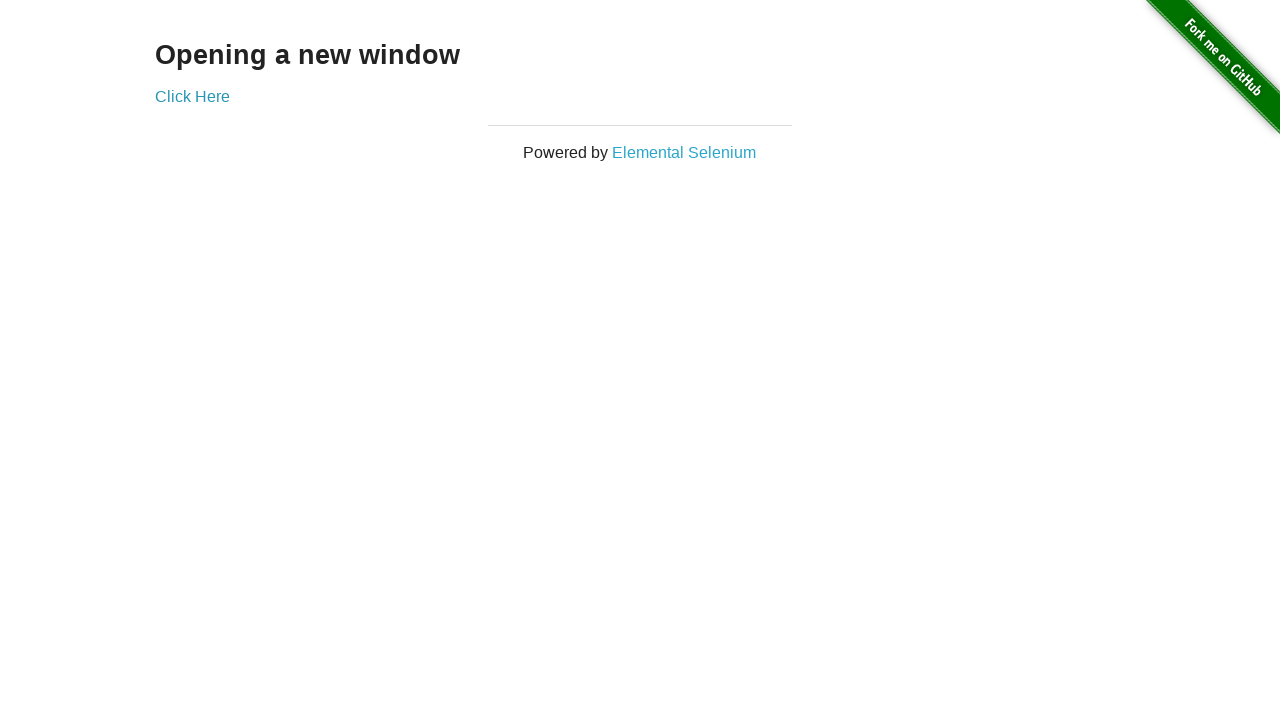

Verified original page title is 'The Internet'
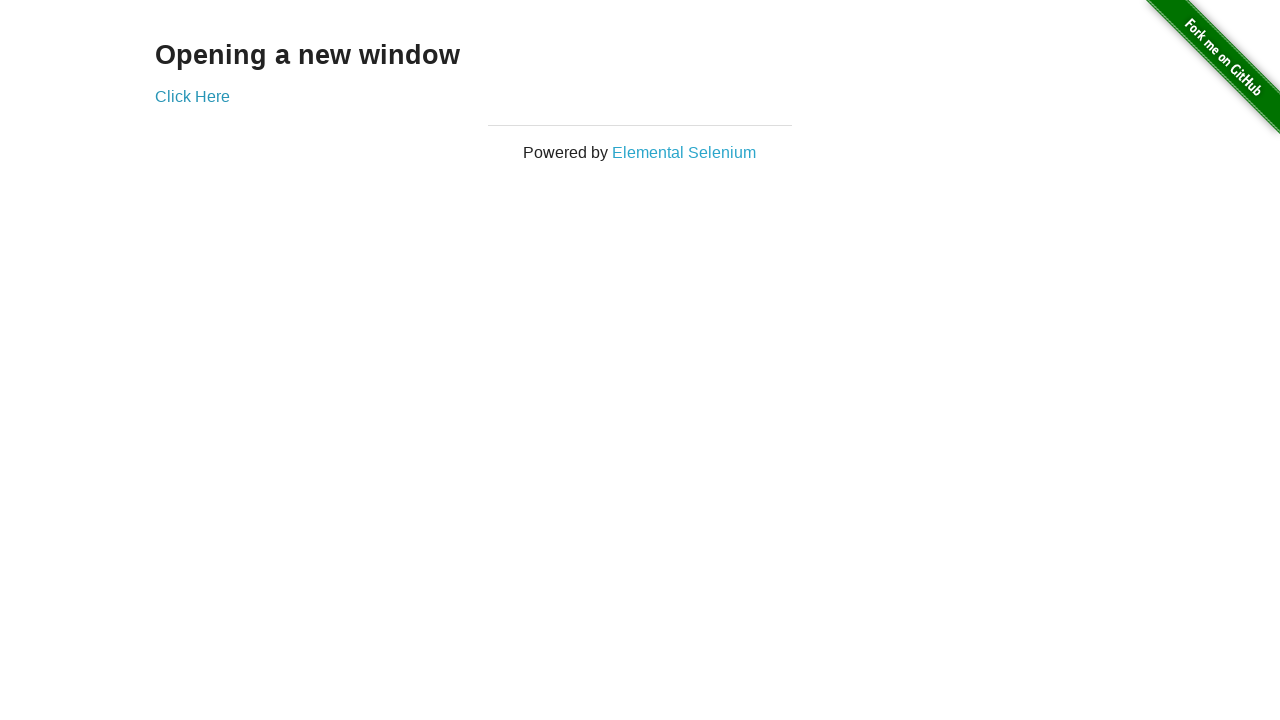

Verified original page URL is 'https://the-internet.herokuapp.com/windows'
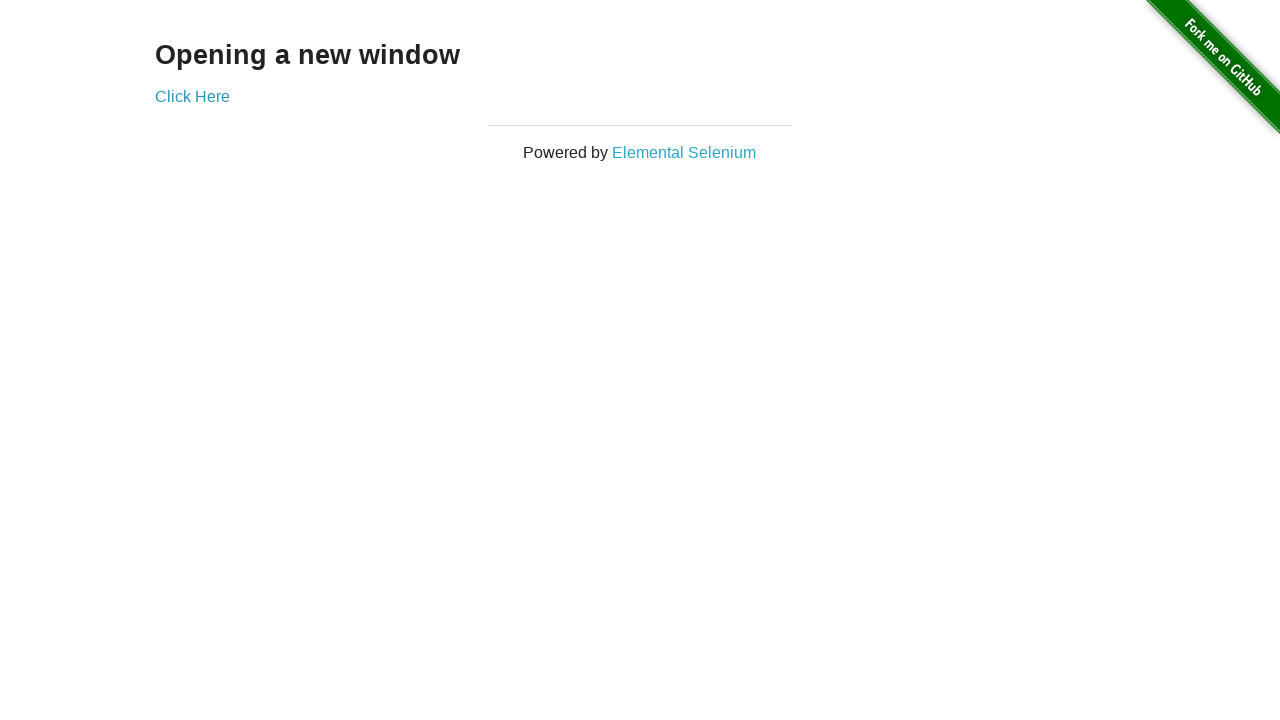

Waited for new page to load completely
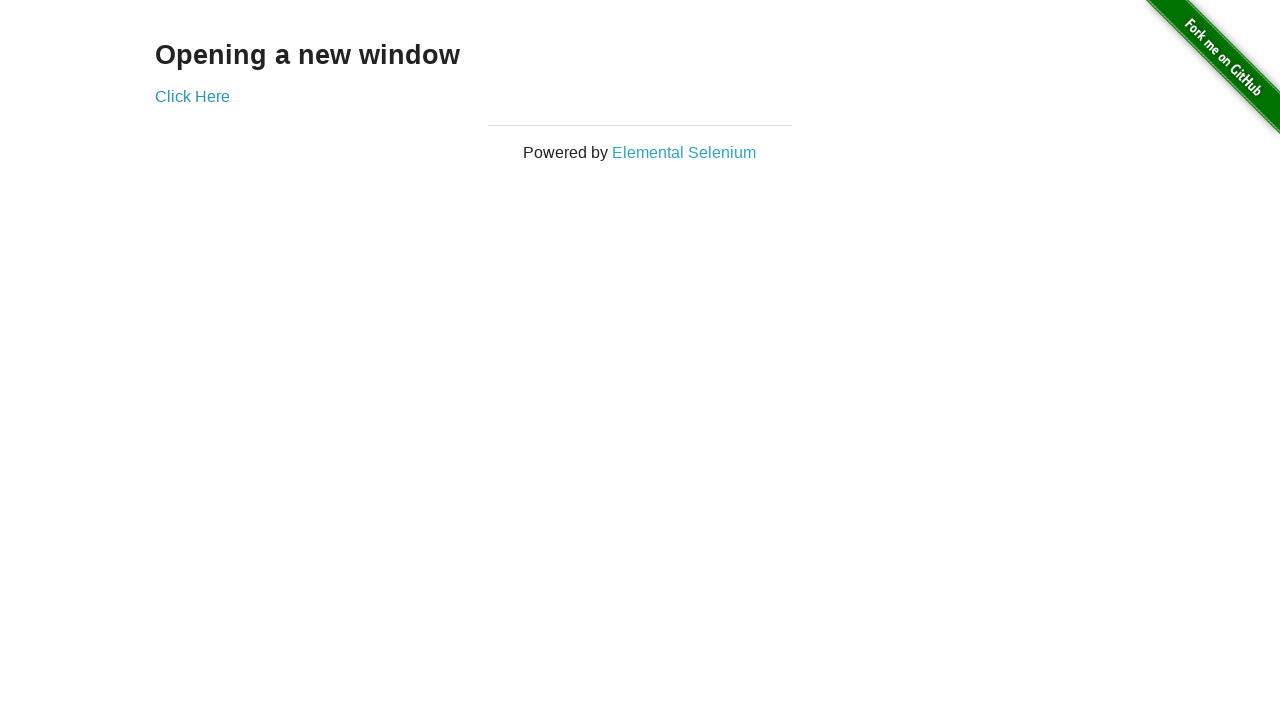

Verified new page title is 'New Window'
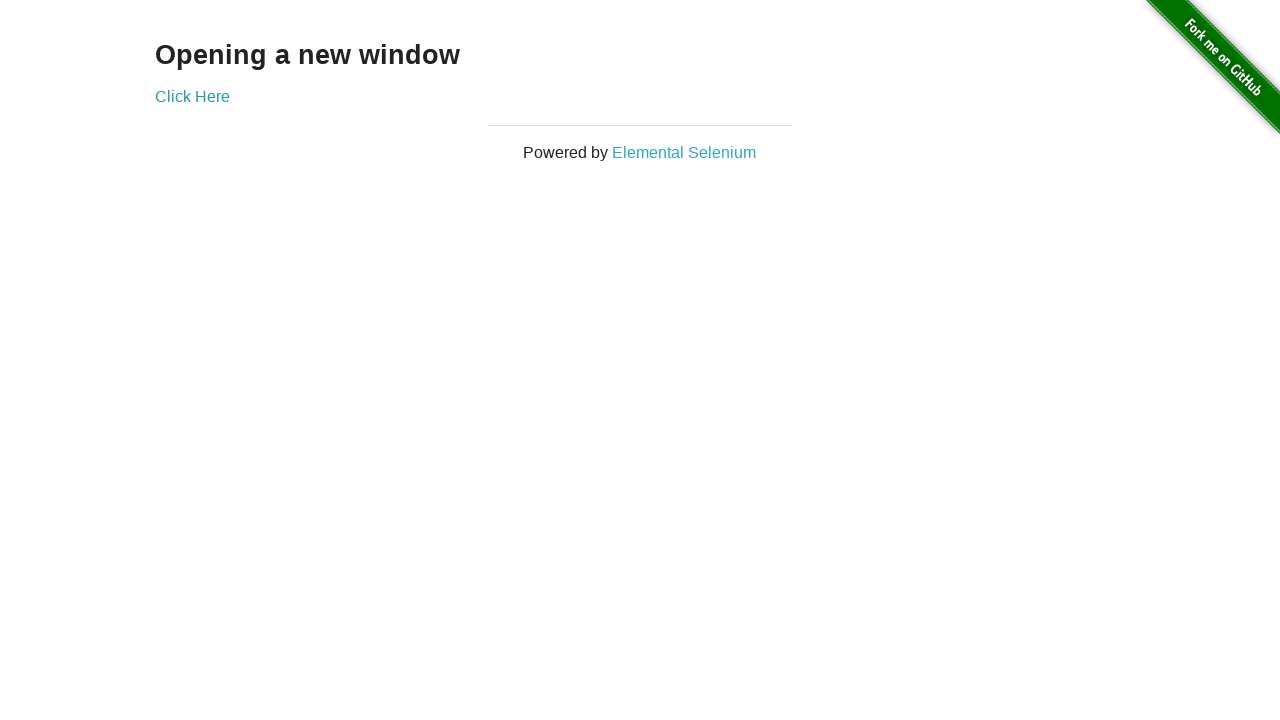

Verified new page URL is 'https://the-internet.herokuapp.com/windows/new'
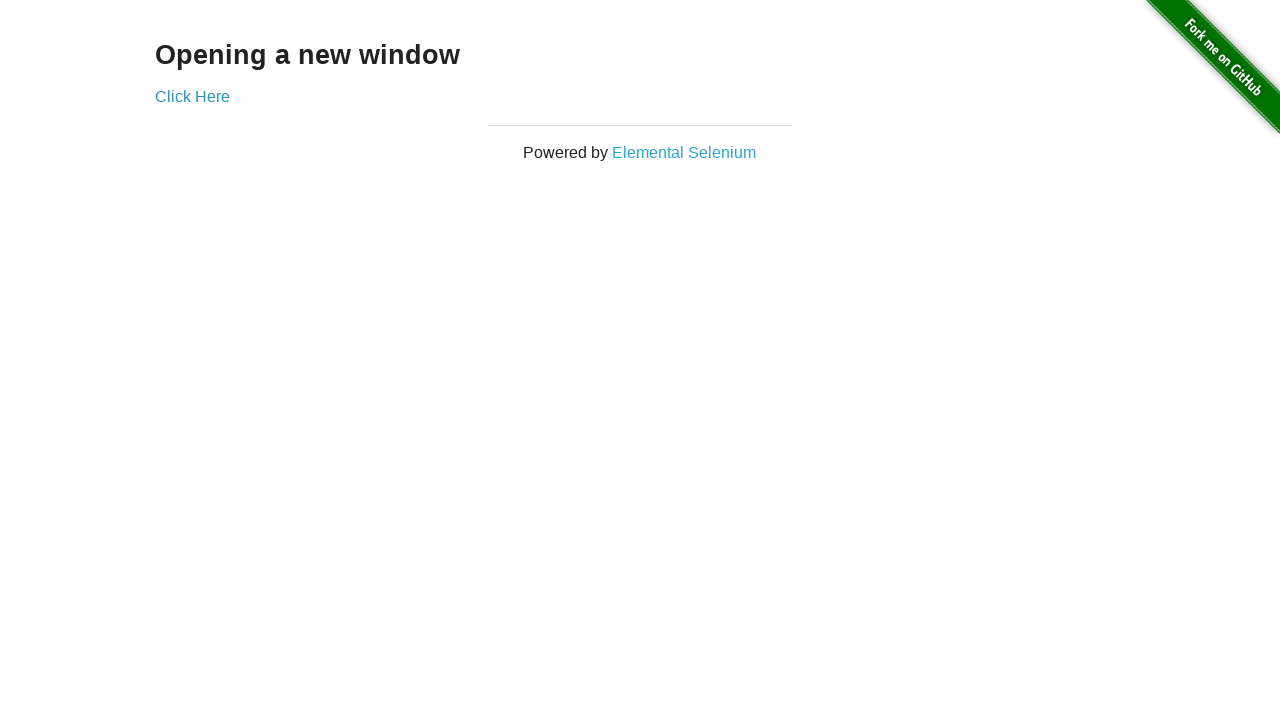

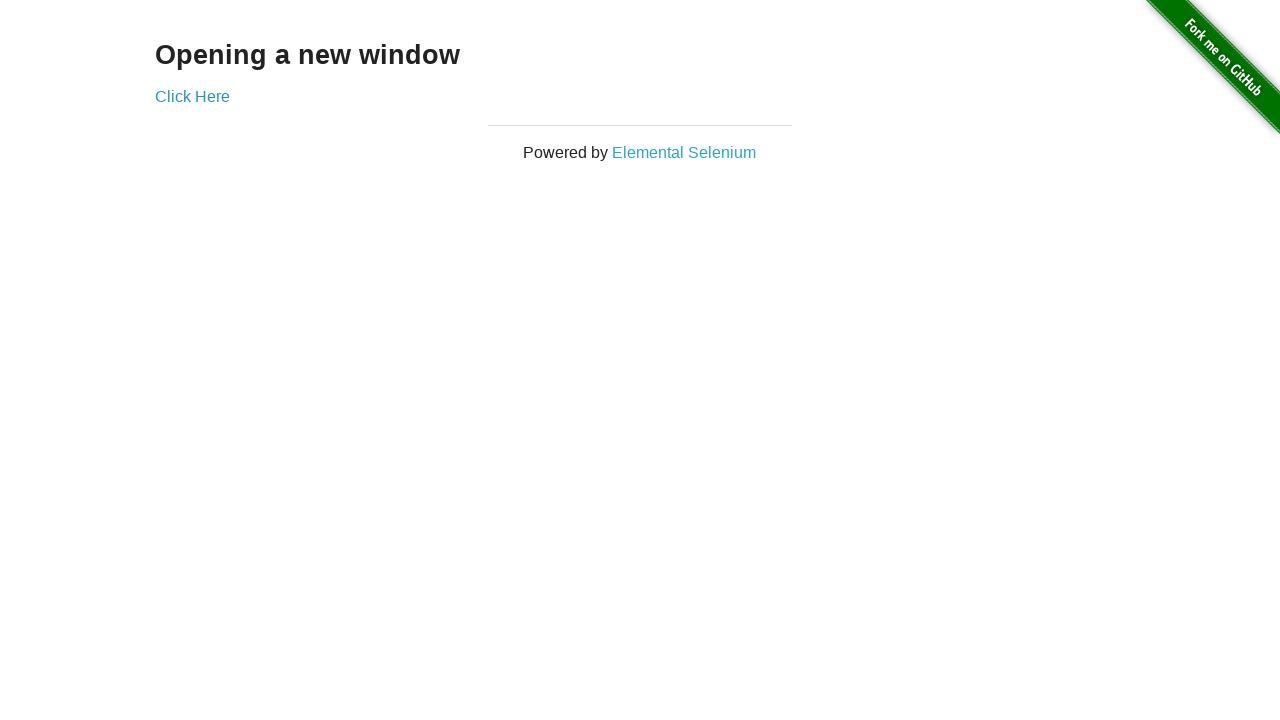